Tests dynamic loading functionality by clicking Start button and waiting for the Hello World element to become visible using explicit wait

Starting URL: https://the-internet.herokuapp.com/dynamic_loading/1

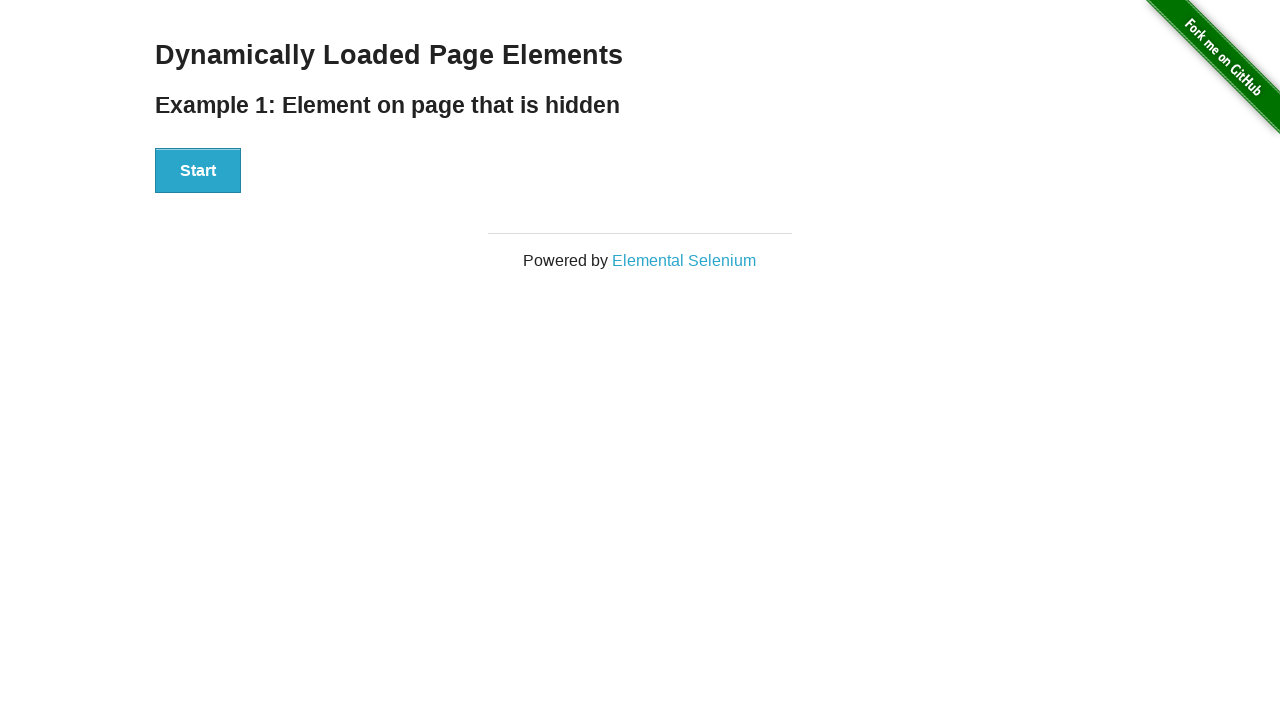

Clicked Start button to initiate dynamic loading at (198, 171) on xpath=//button
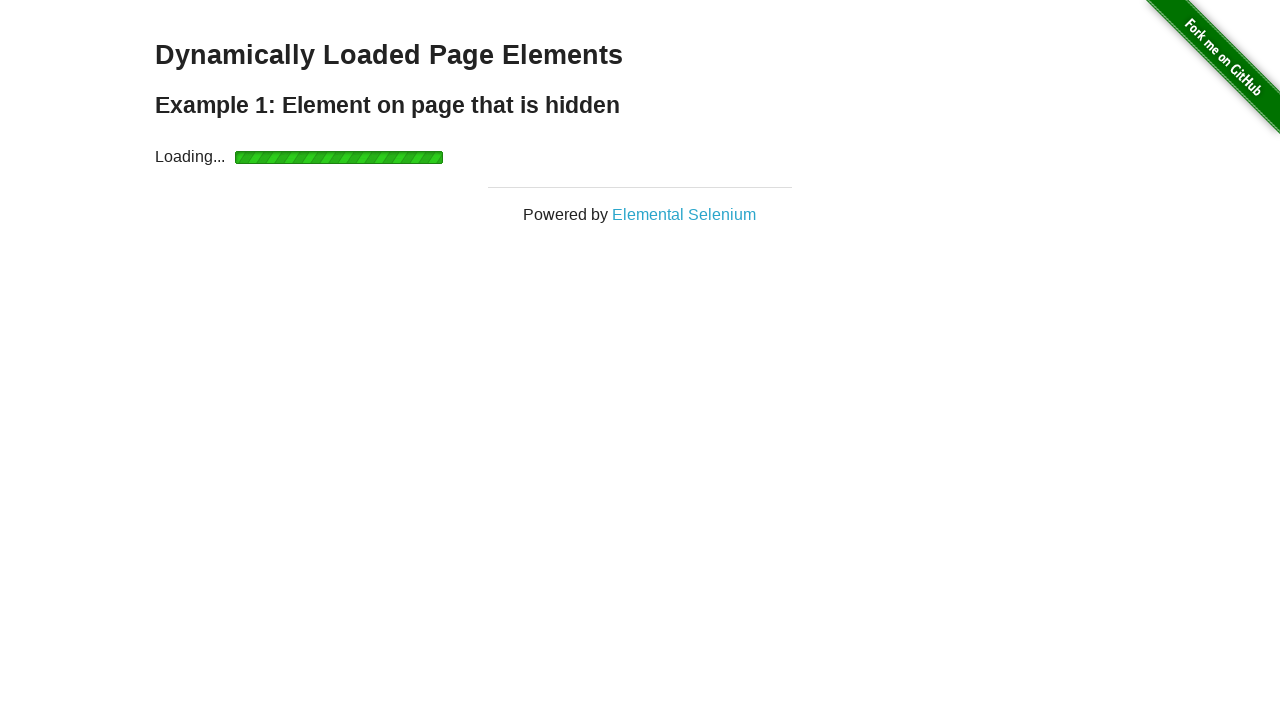

Waited for Hello World element to become visible
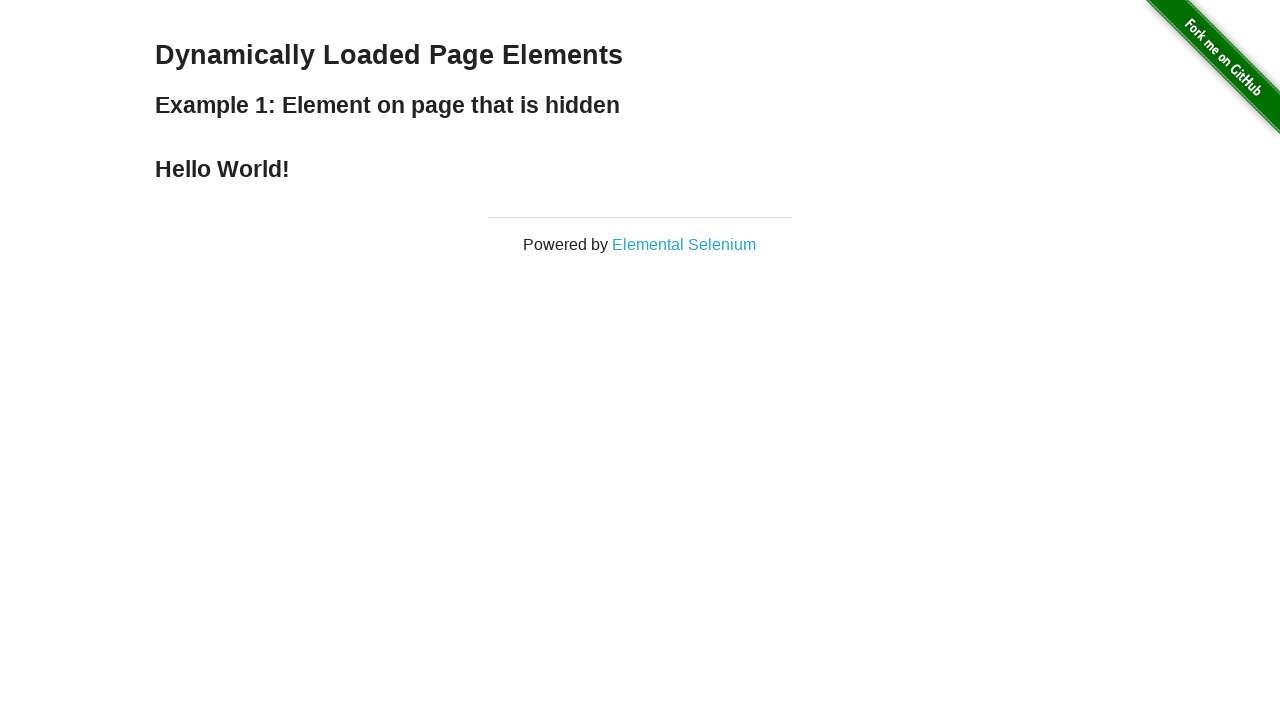

Located the Hello World element
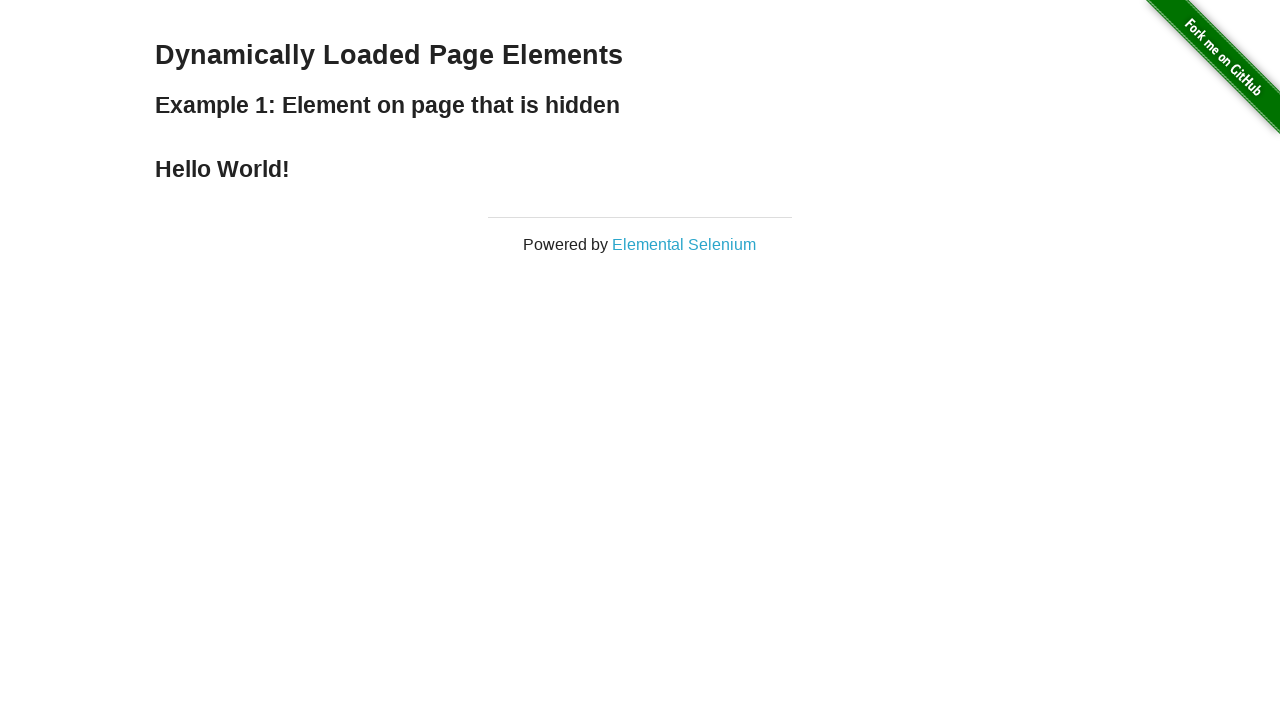

Verified Hello World element contains correct text content
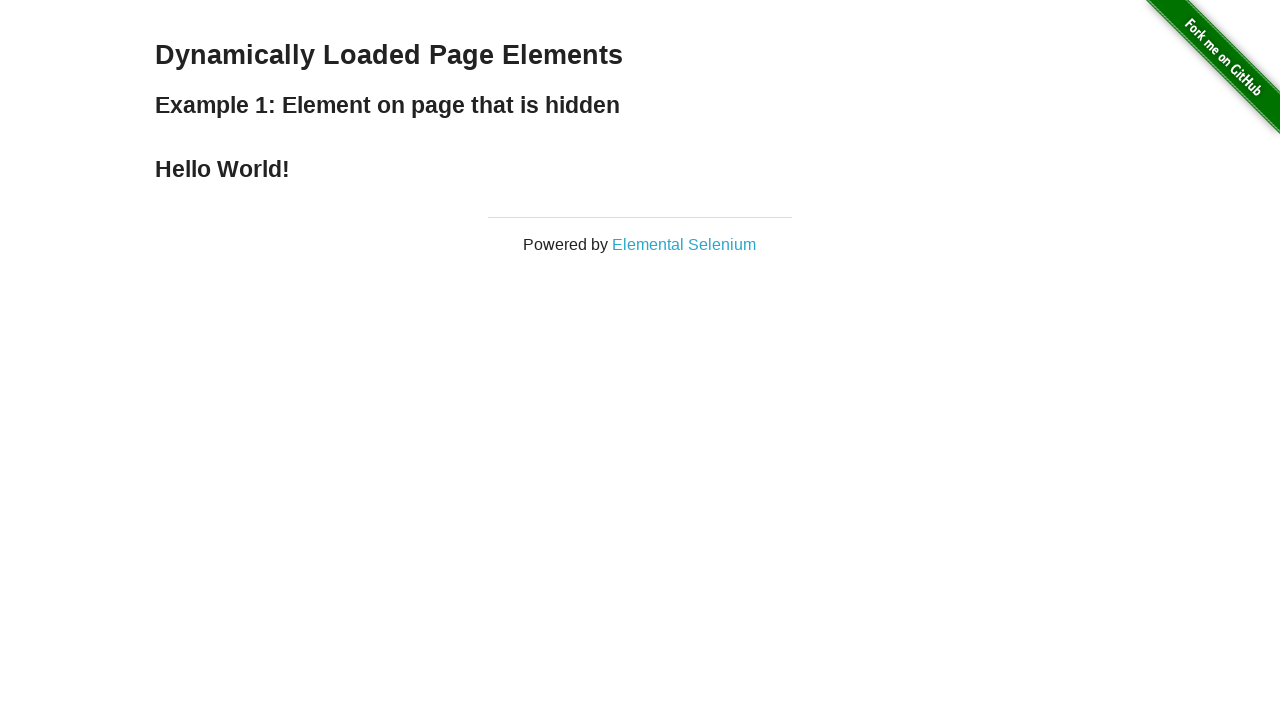

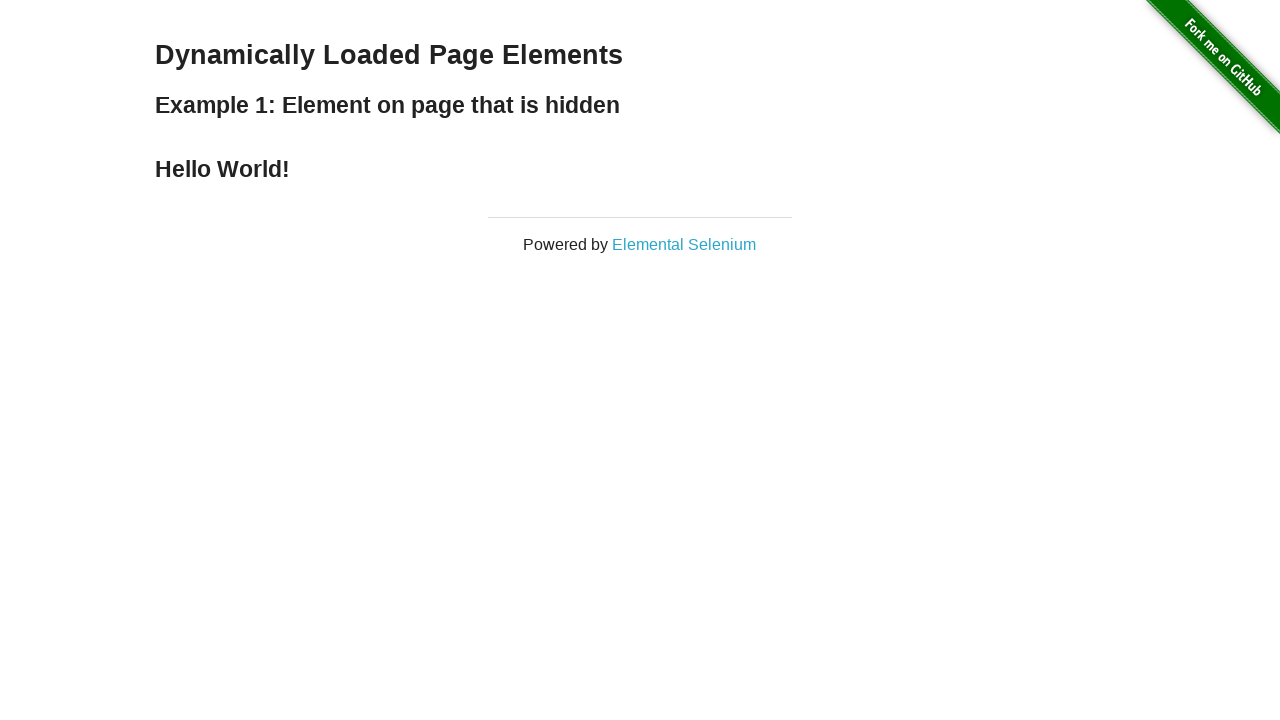